Tests drag and drop functionality using manual mouse down/up actions

Starting URL: https://testautomationpractice.blogspot.com/

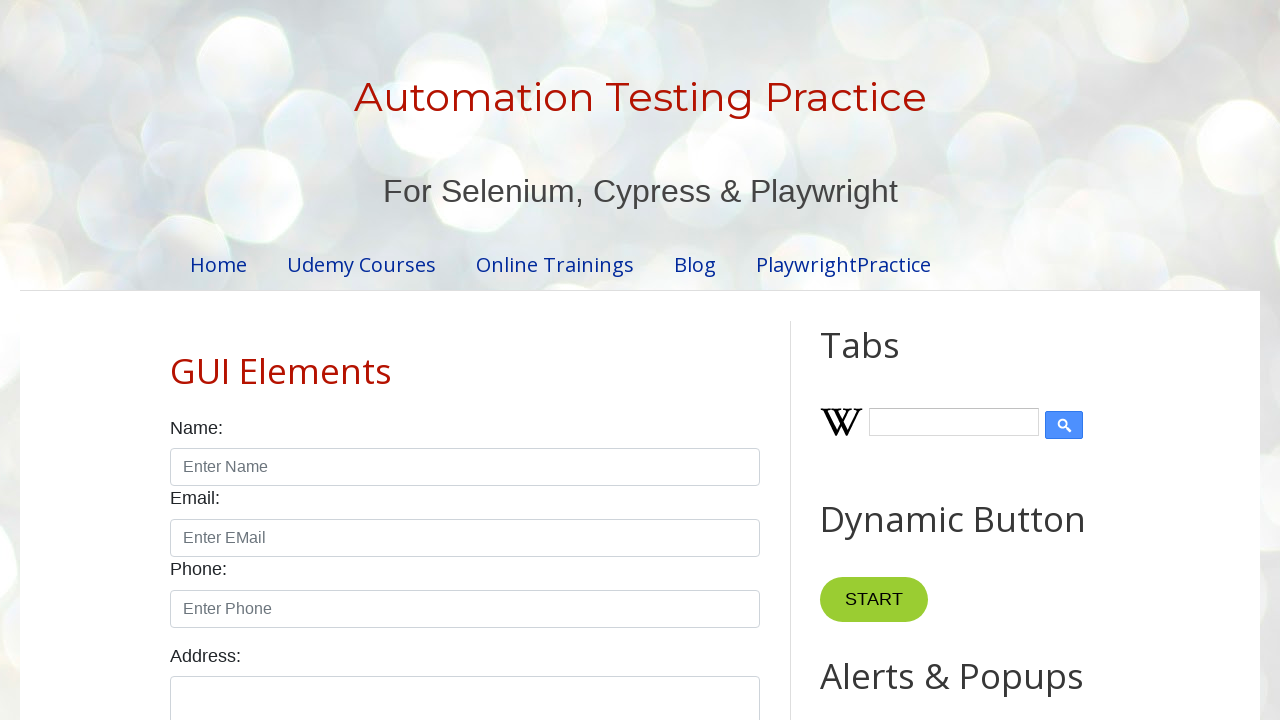

Located draggable element
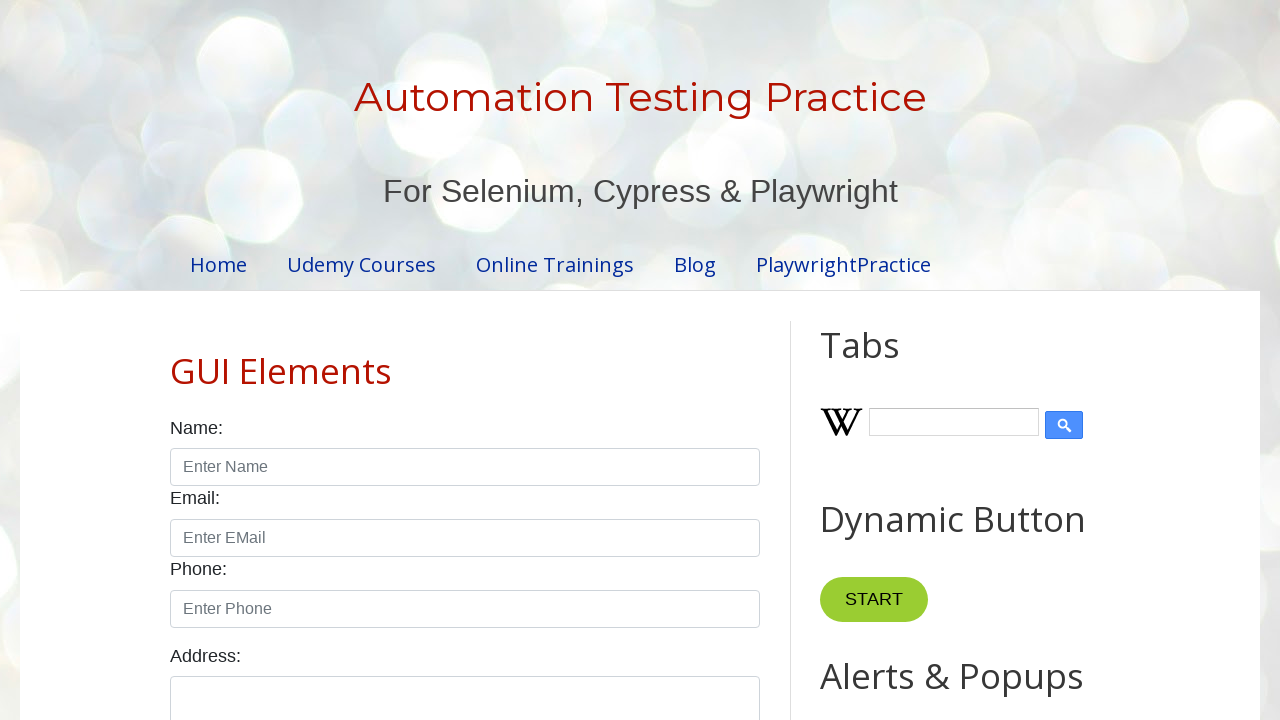

Located droppable element
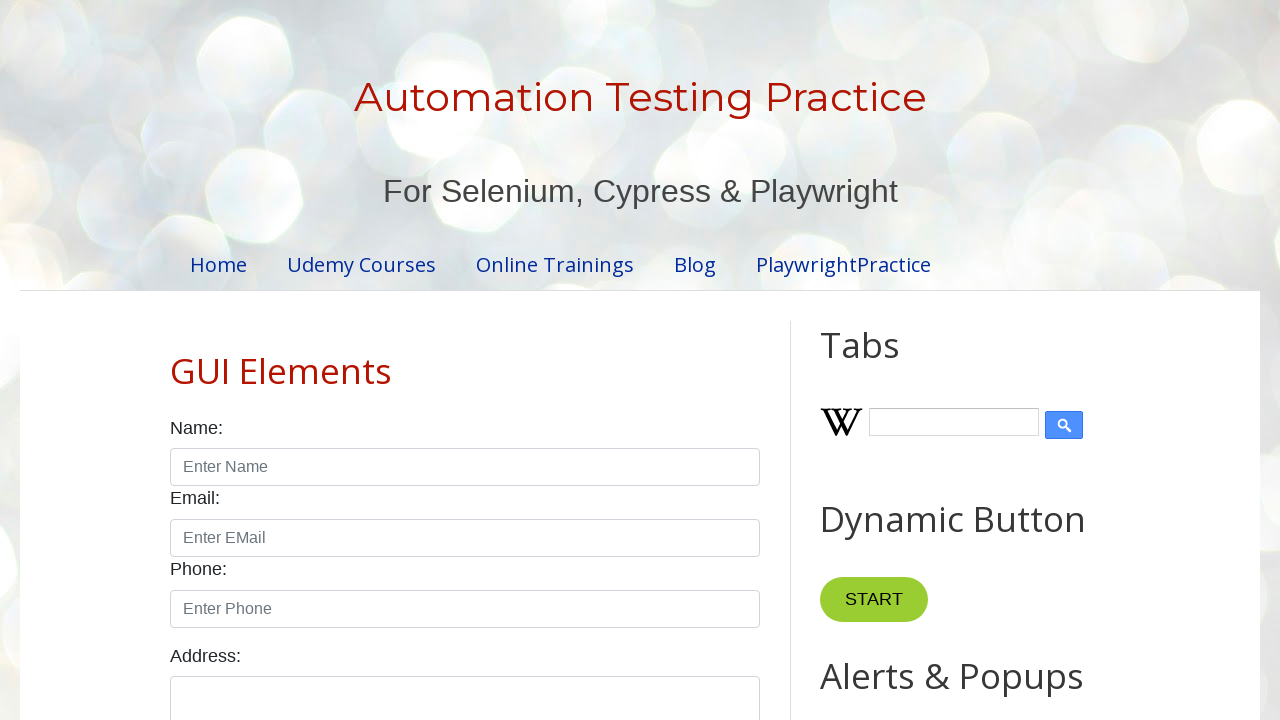

Hovered over draggable element at (870, 361) on #draggable
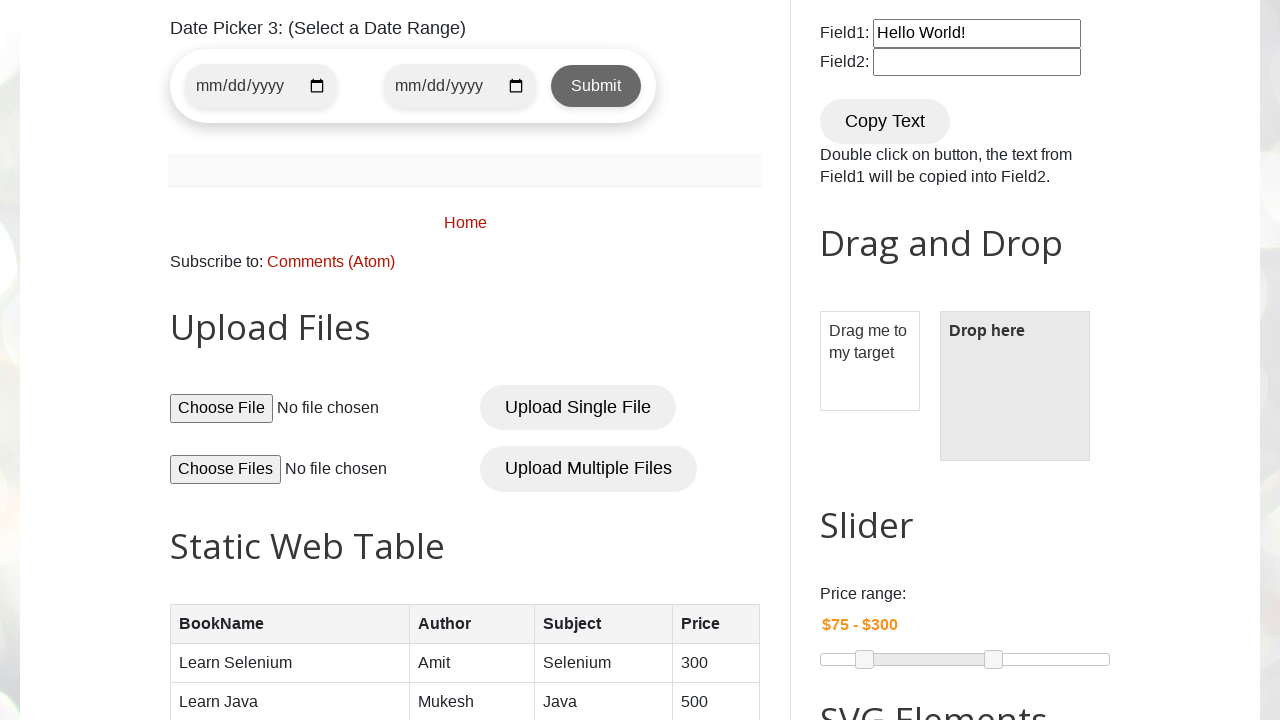

Pressed mouse button down on draggable element at (870, 361)
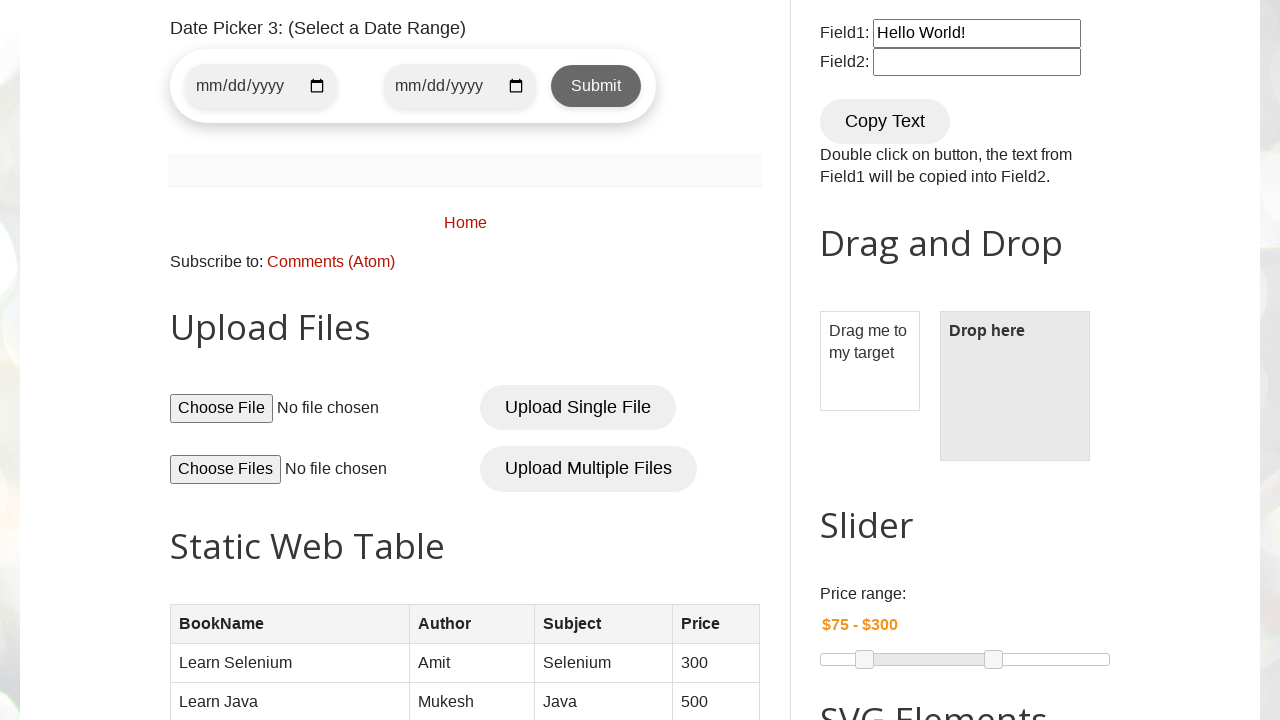

Hovered over droppable element while dragging at (1015, 386) on #droppable
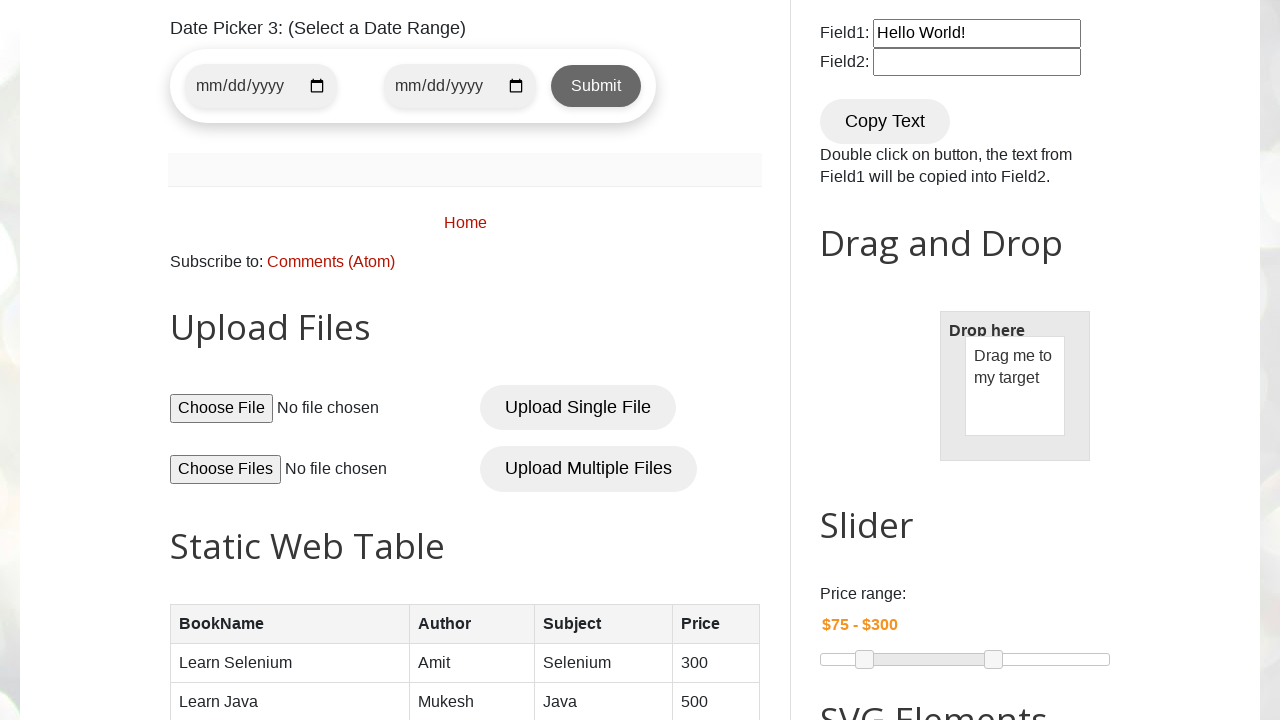

Released mouse button to drop element at (1015, 386)
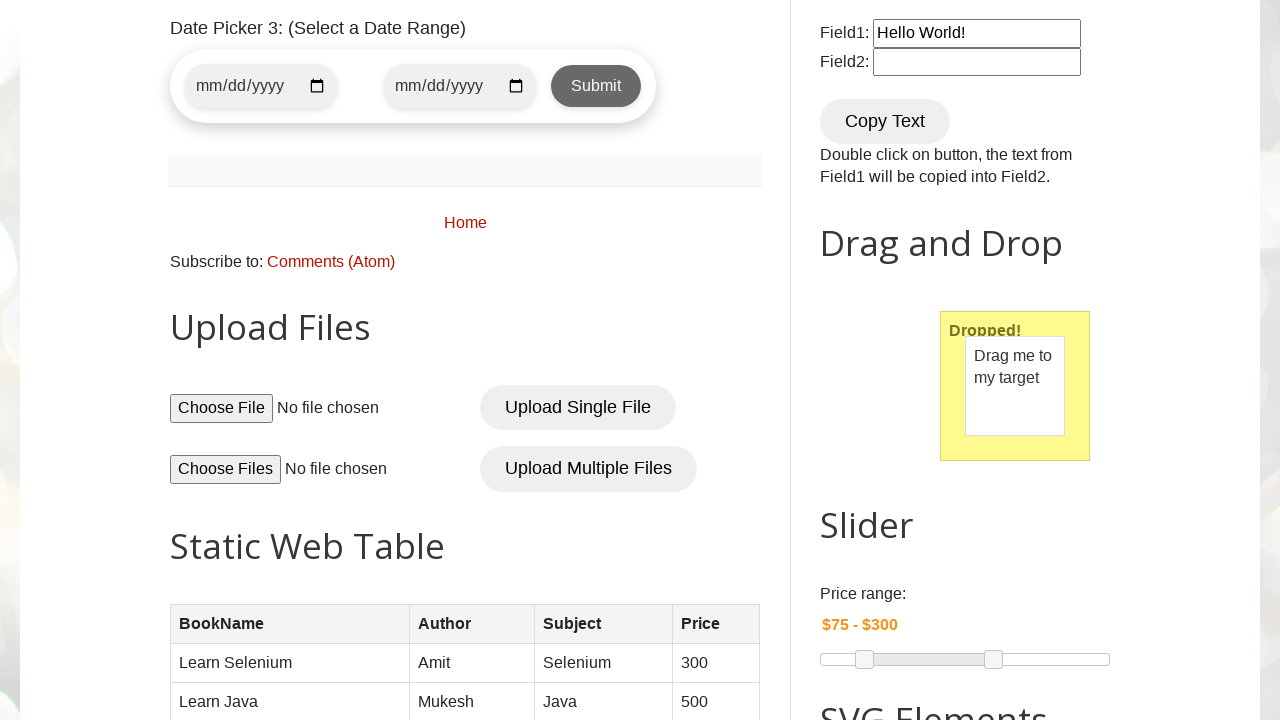

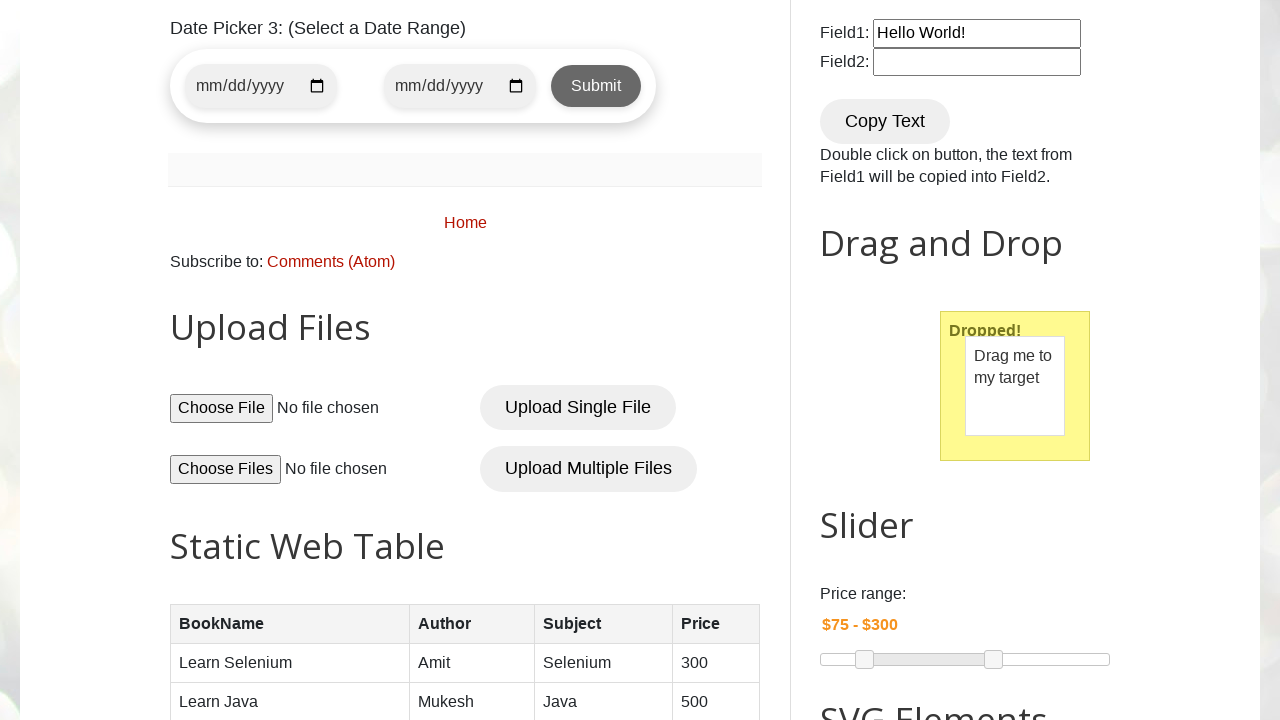